Tests dynamic loading functionality by clicking the Start button, waiting for a hidden element to appear, and verifying that "Hello World!" text is displayed

Starting URL: https://the-internet.herokuapp.com/dynamic_loading/1

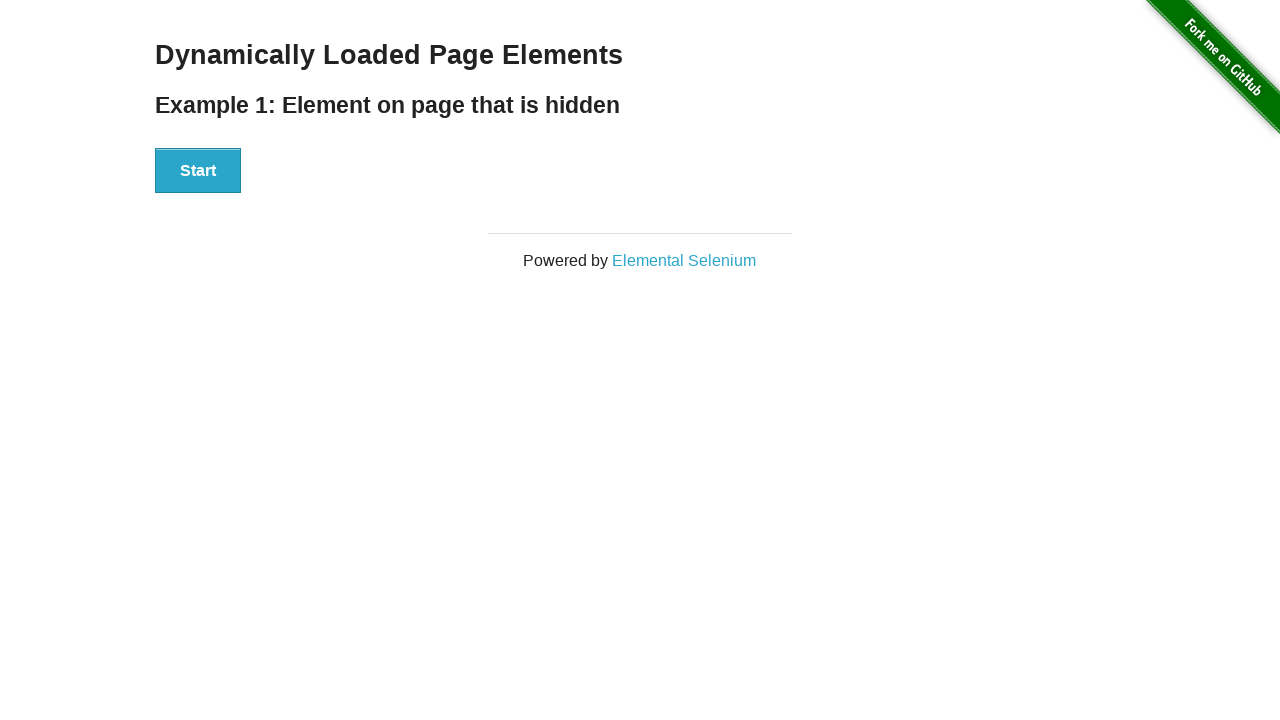

Clicked the Start button to initiate dynamic loading at (198, 171) on button:has-text('Start')
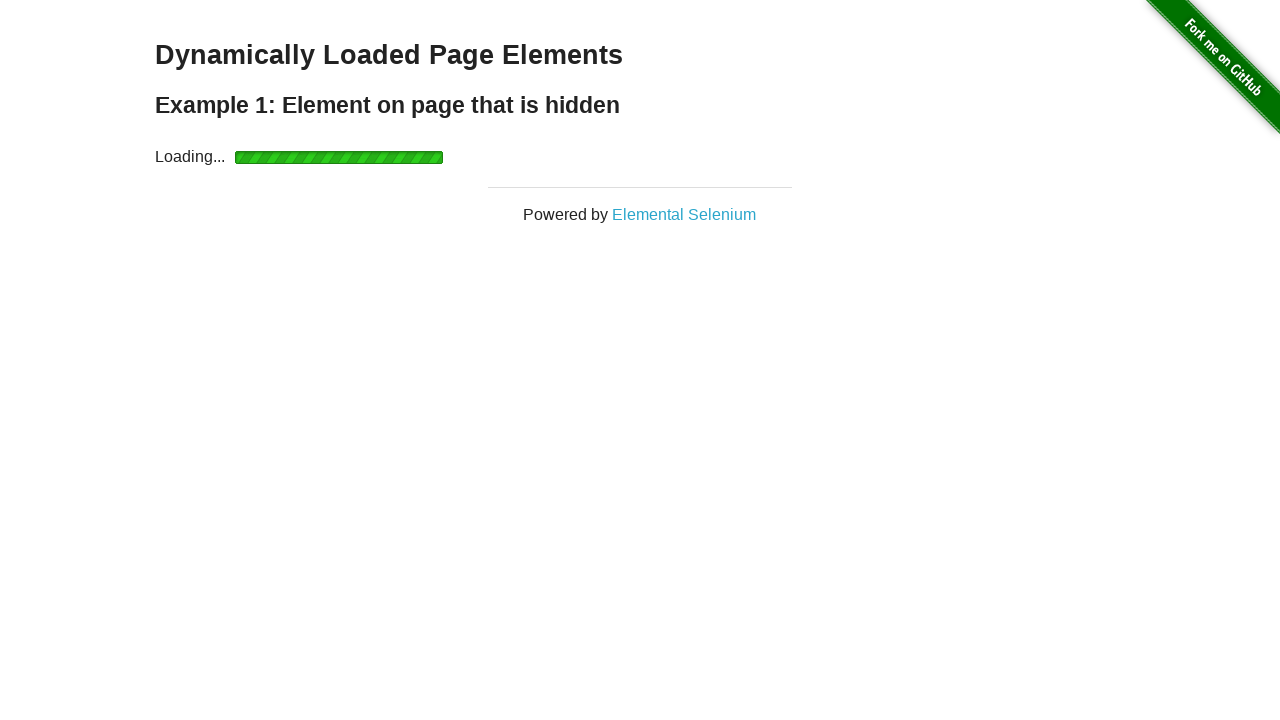

Waited for #finish element to become visible
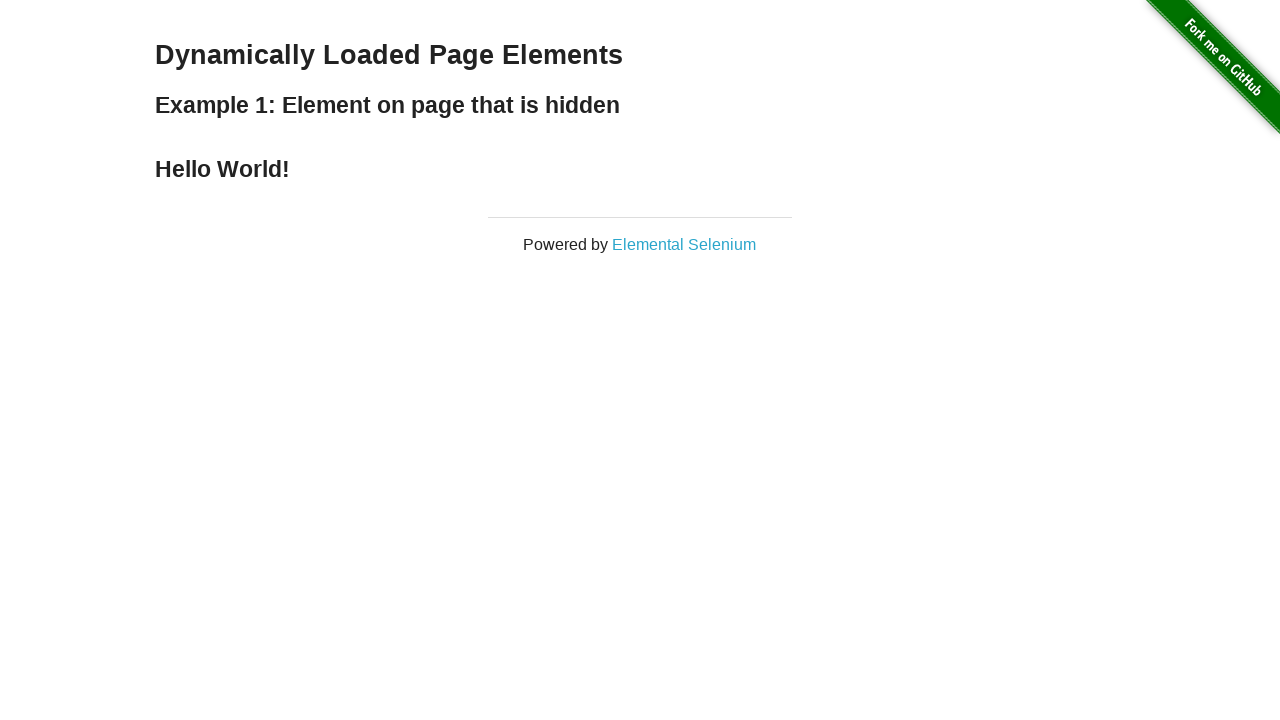

Retrieved text content from #finish h4 element: 'Hello World!'
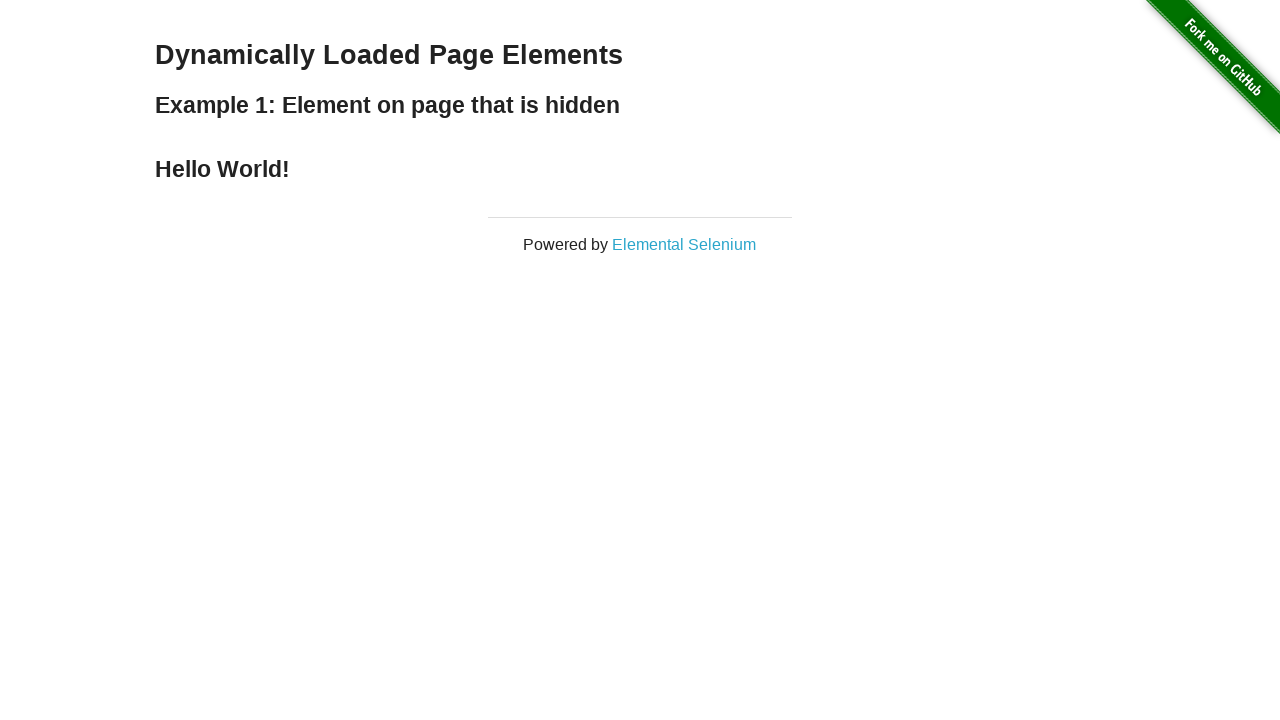

Verified 'Hello World!' text is displayed: True
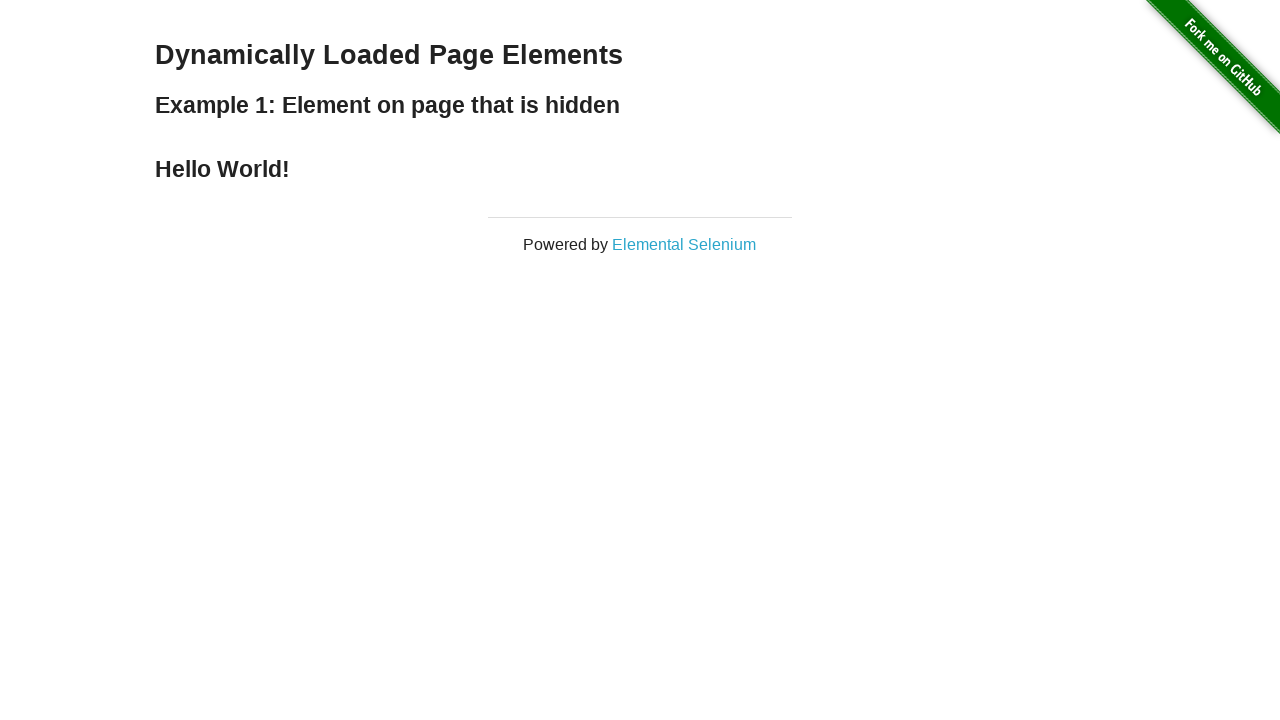

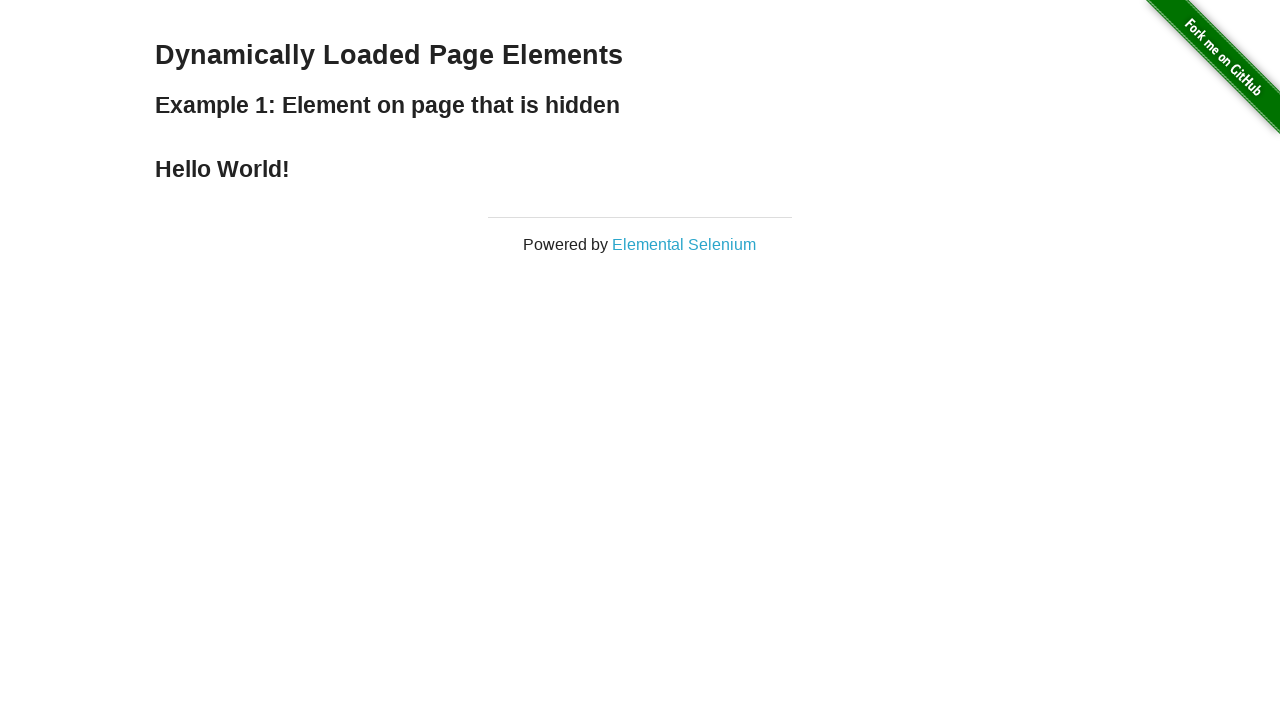